Tests alert handling functionality by clicking a button that triggers a simple alert and accepting it

Starting URL: https://demo.automationtesting.in/Alerts.html

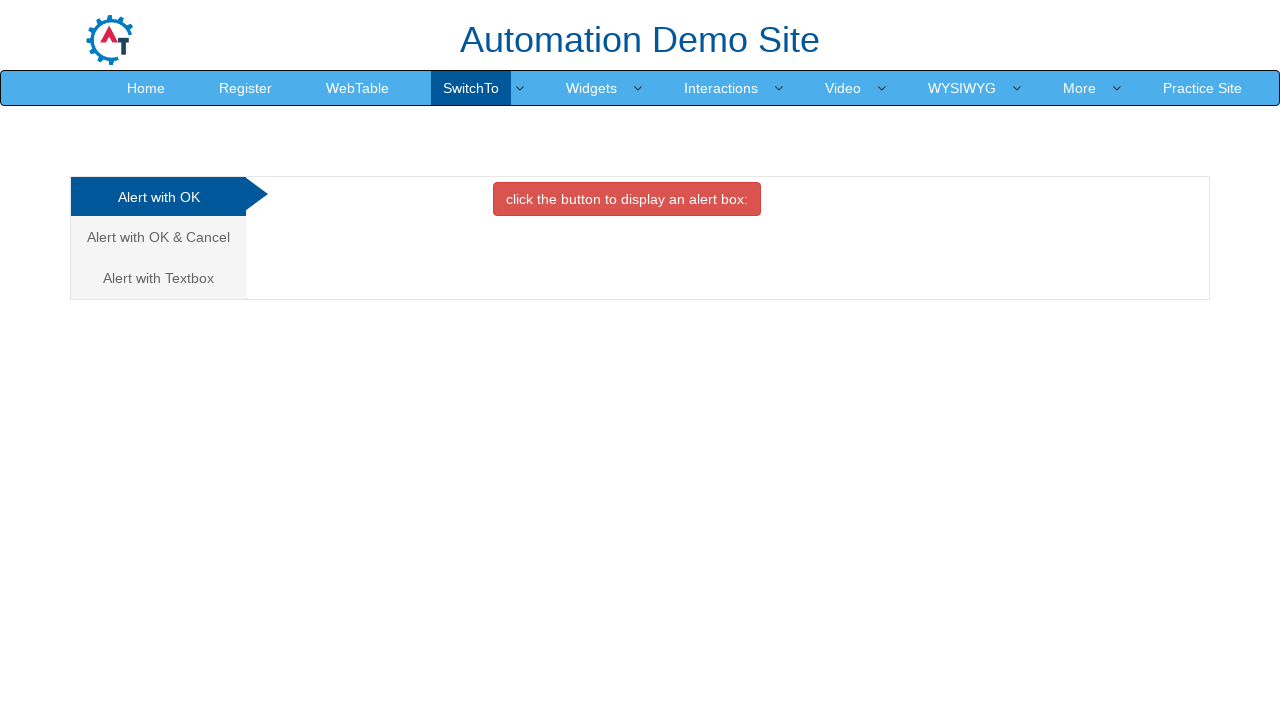

Clicked the alert trigger button at (627, 199) on button.btn.btn-danger
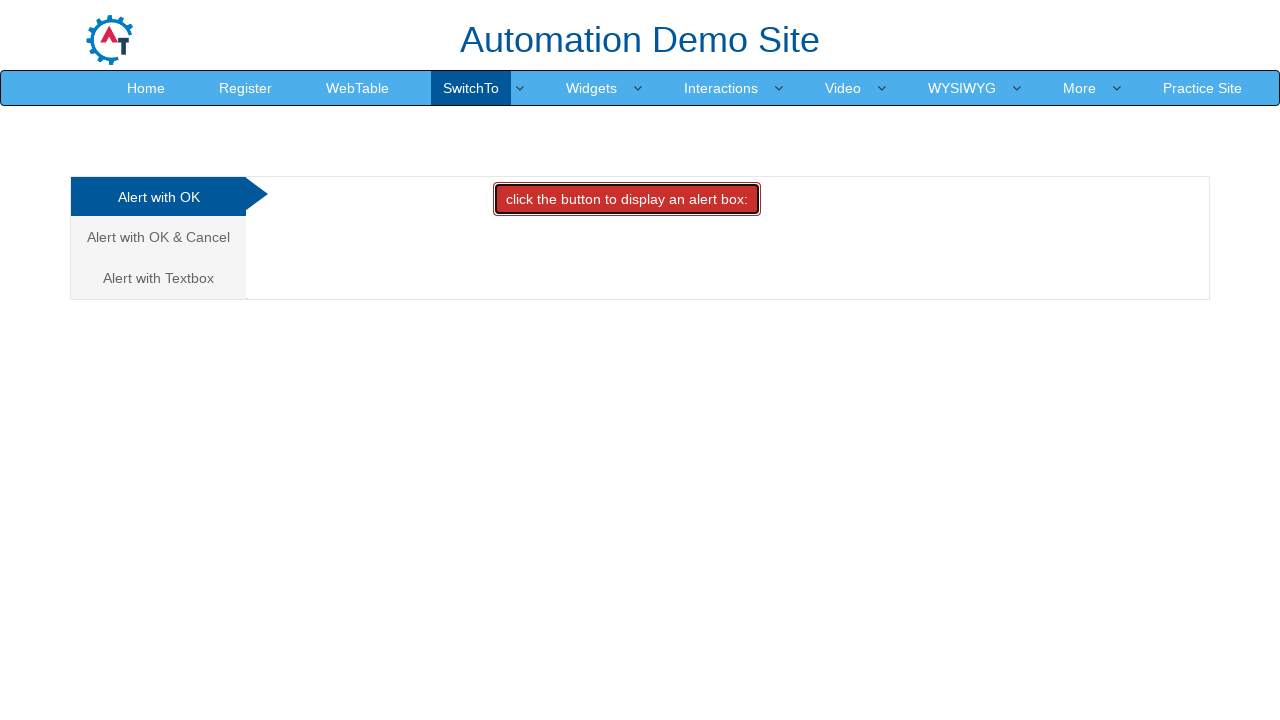

Set up dialog handler to accept alerts
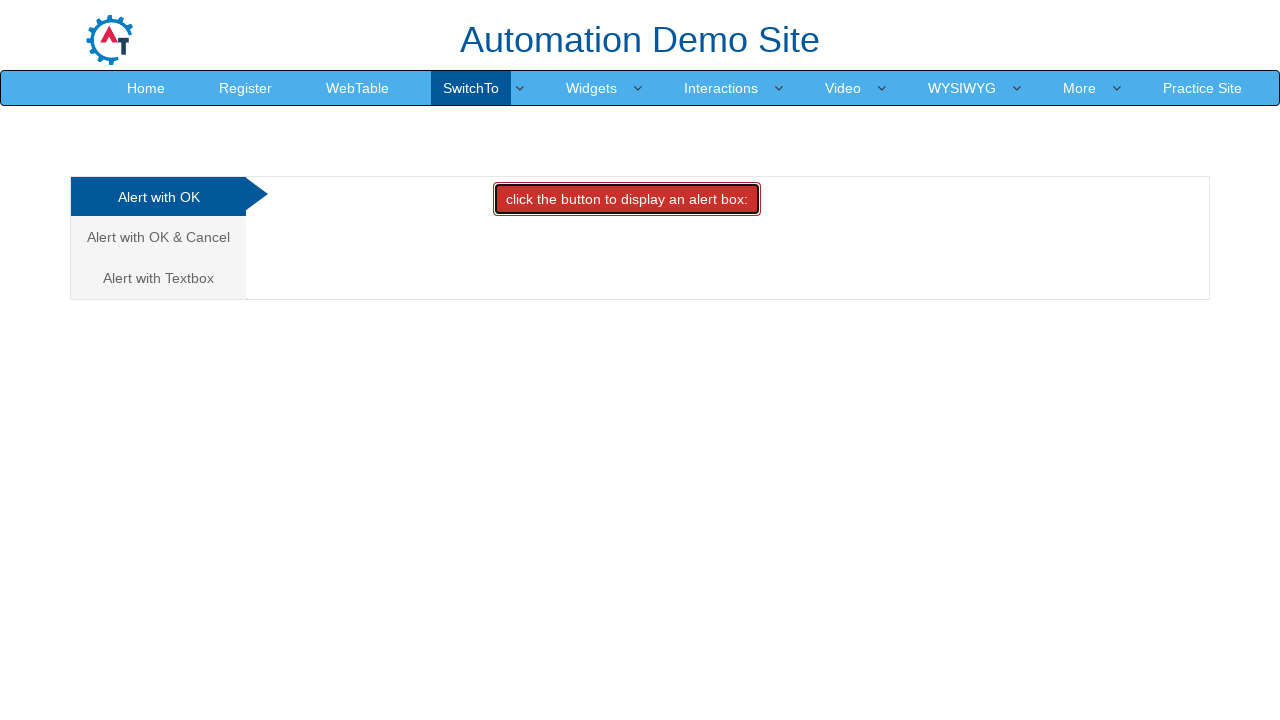

Clicked the alert trigger button again to trigger dialog at (627, 199) on button.btn.btn-danger
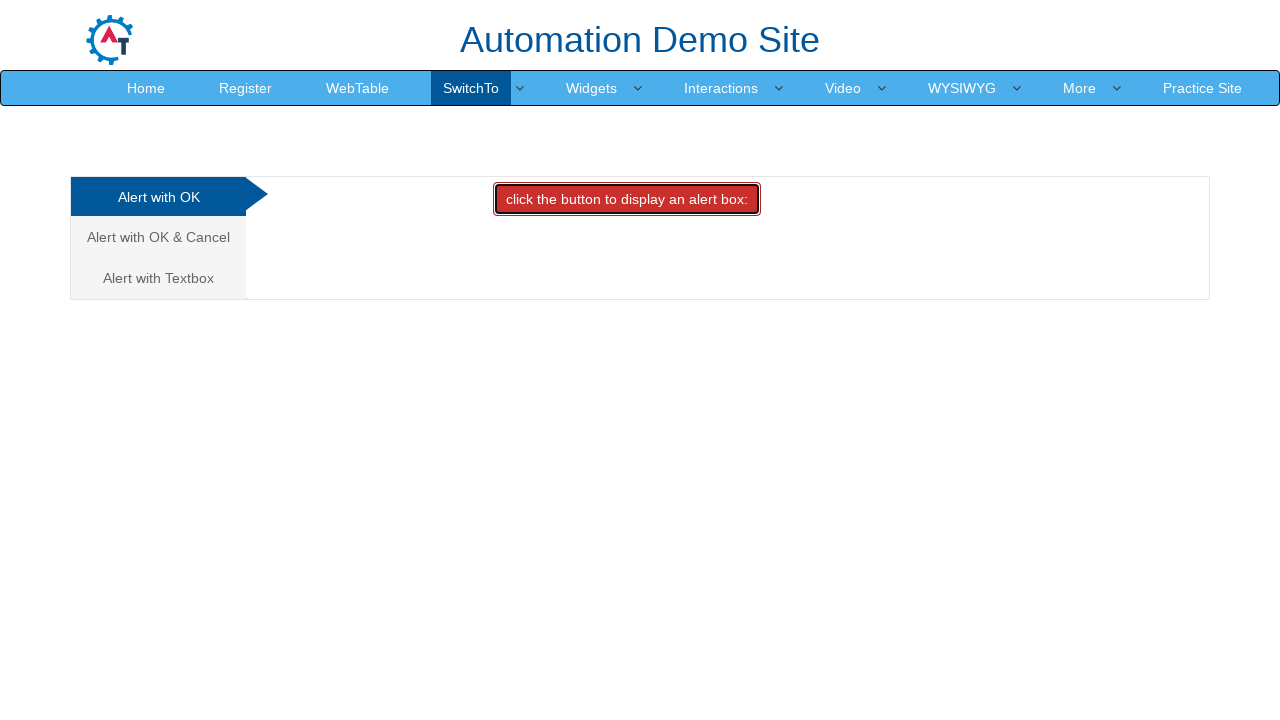

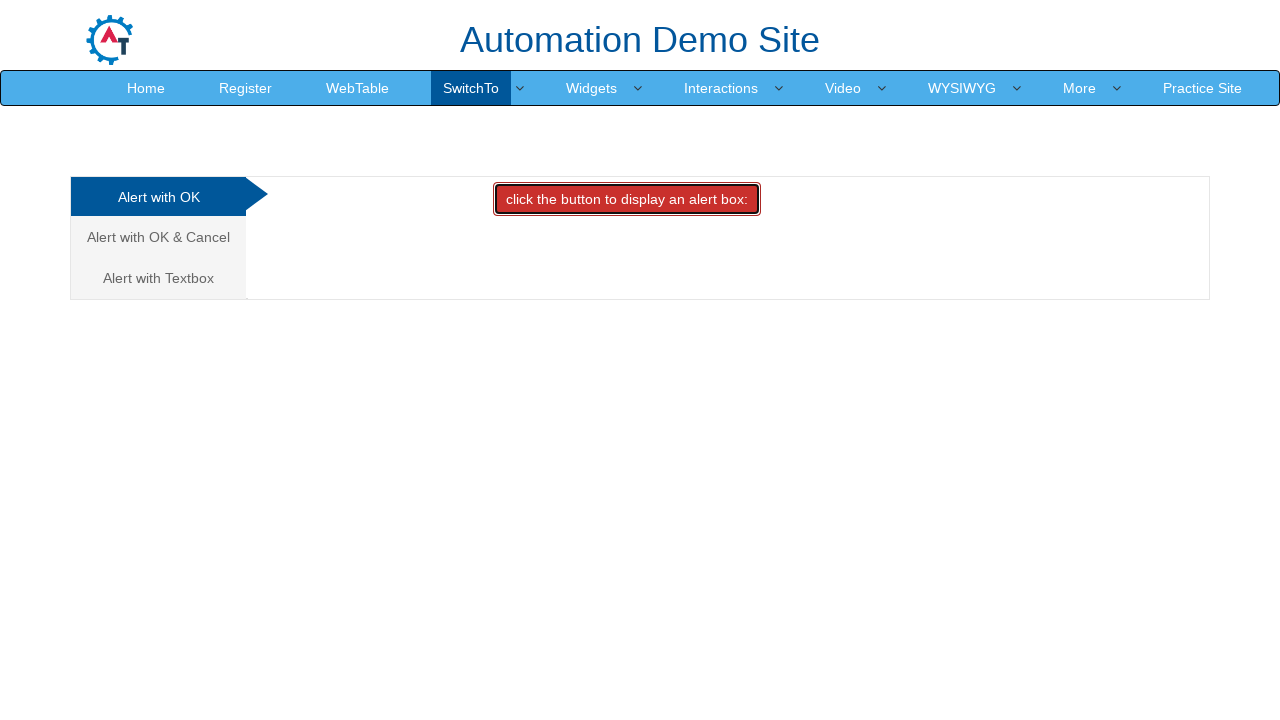